Tests radio button and checkbox interactions on a practice automation page

Starting URL: https://rahulshettyacademy.com/AutomationPractice/

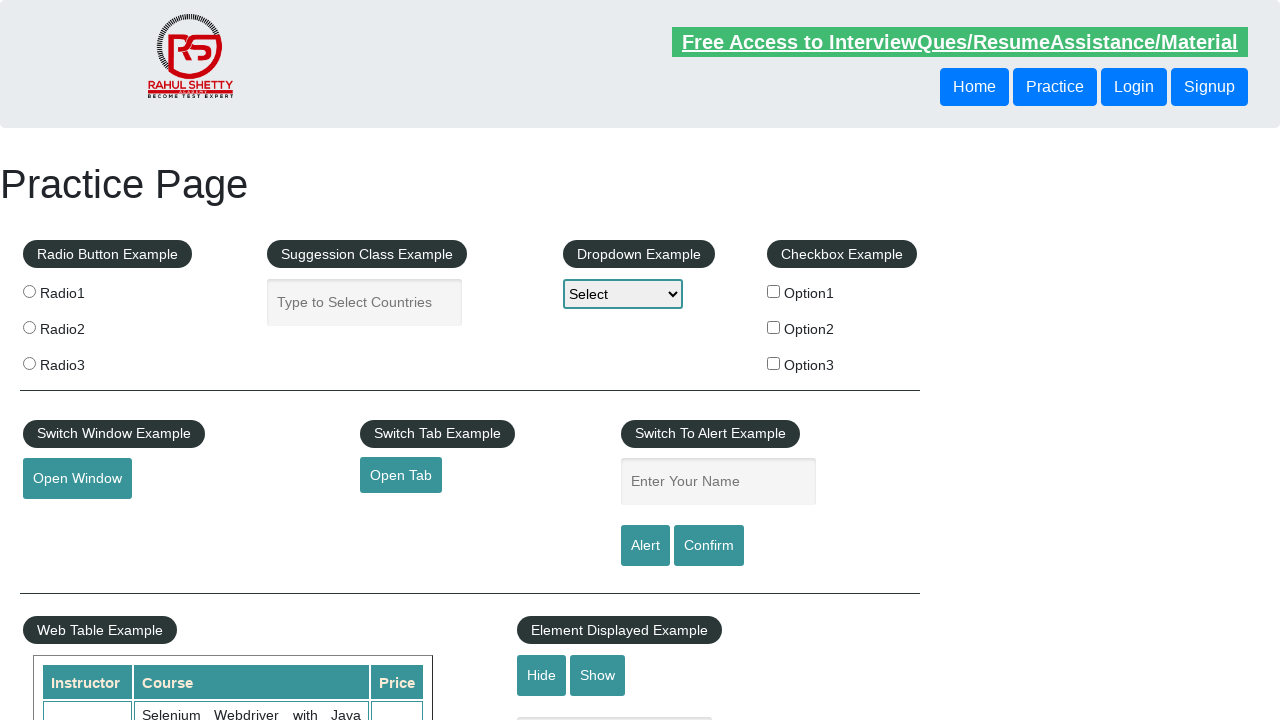

Clicked radio button at (29, 291) on input[name='radioButton']
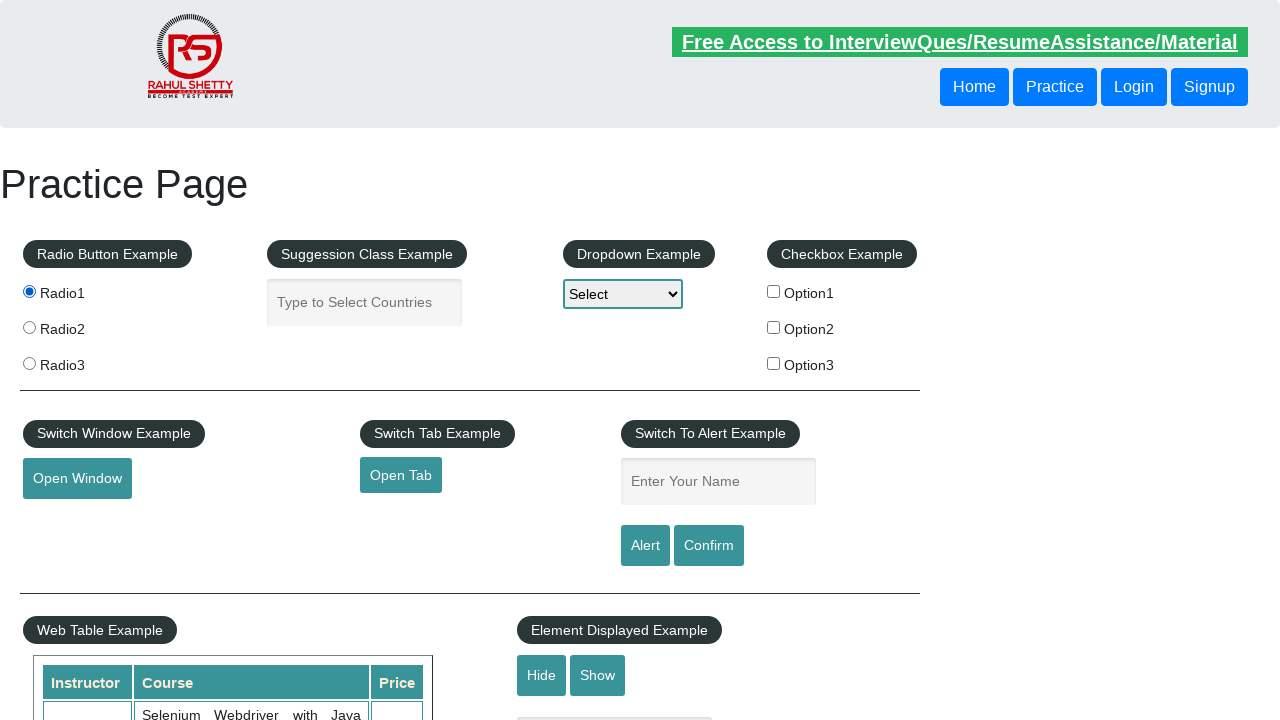

Clicked checkbox option 1 at (774, 291) on input[name='checkBoxOption1']
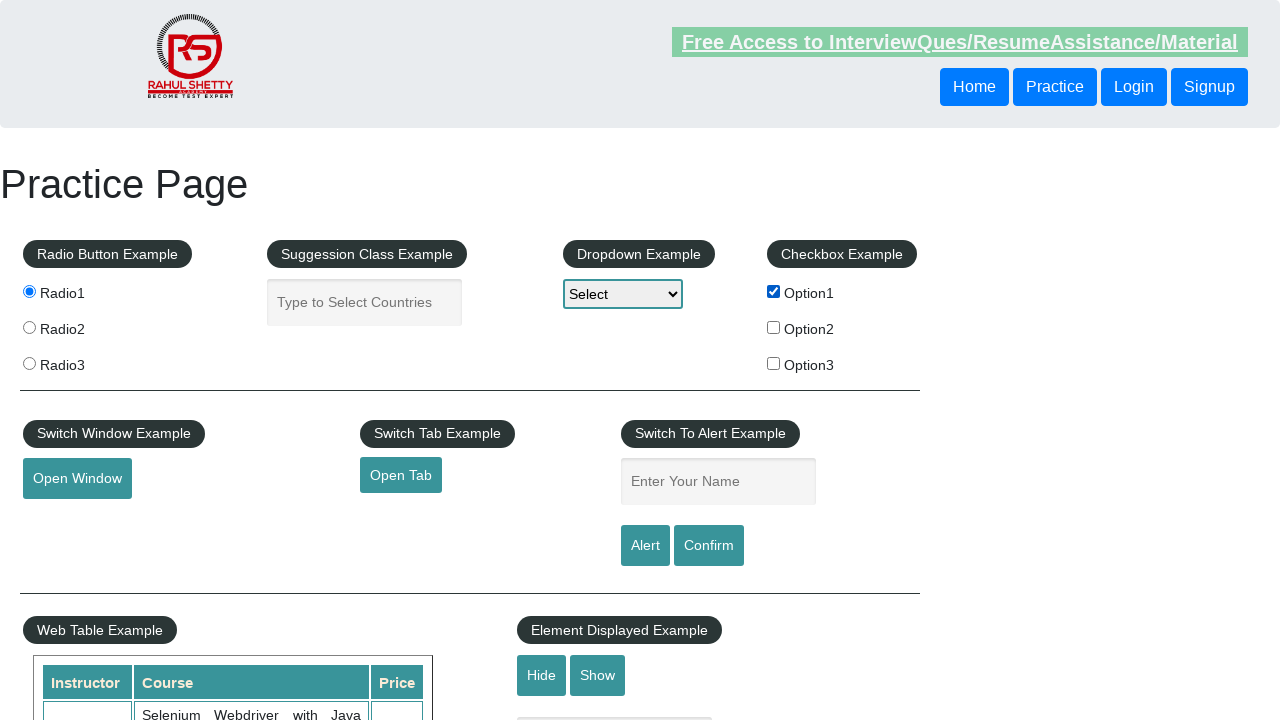

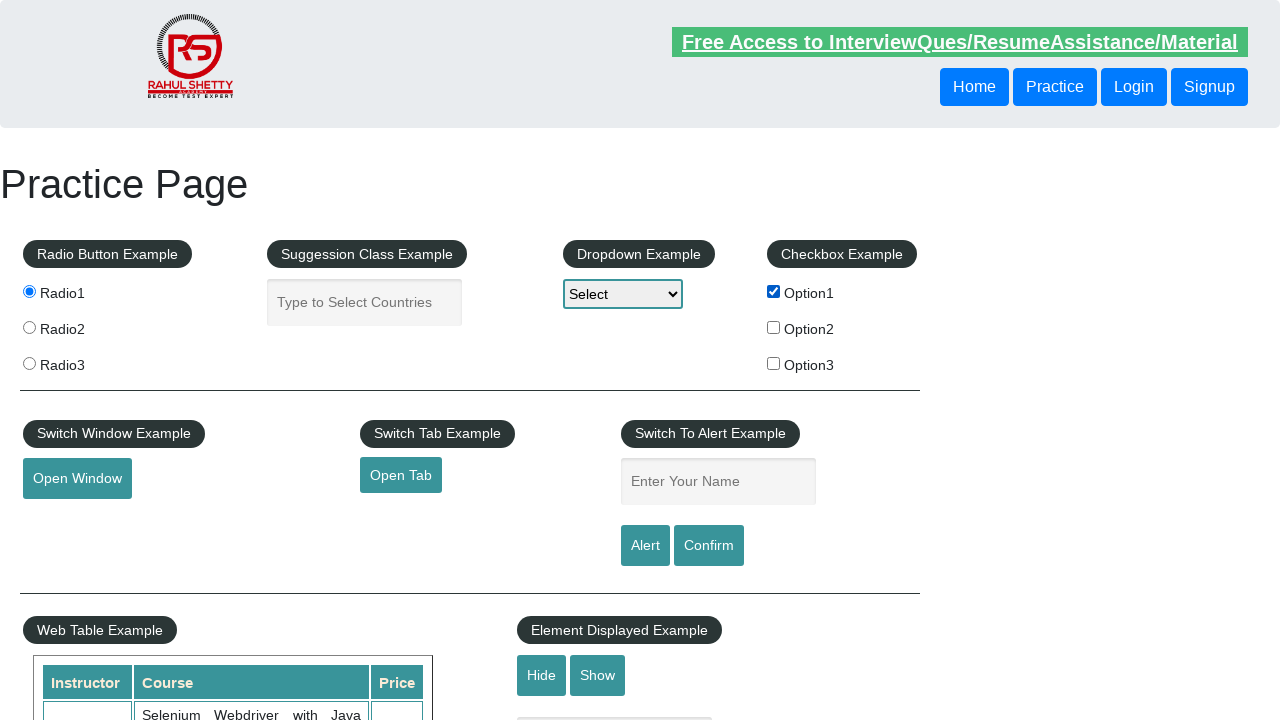